Tests checkbox elements on a student registration form by locating all checkboxes and verifying their selection state

Starting URL: https://www.automationtestinginsider.com/2019/08/student-registration-form.html

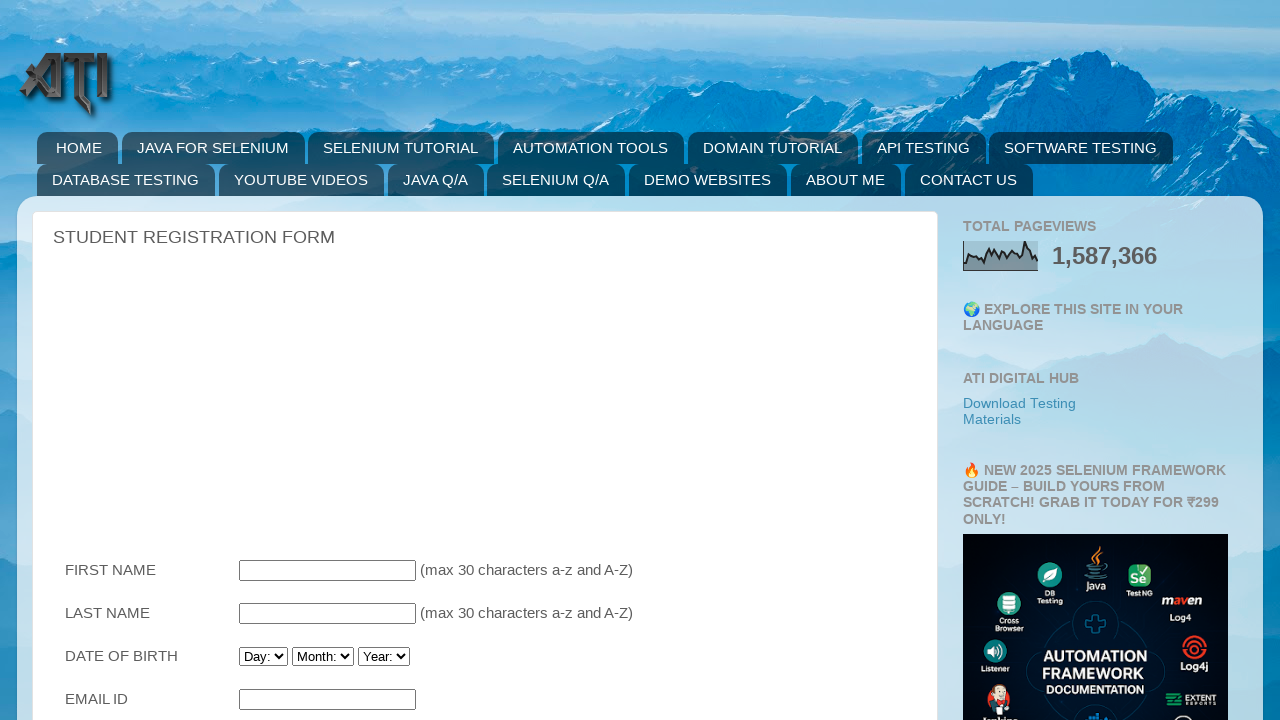

Navigated to student registration form page
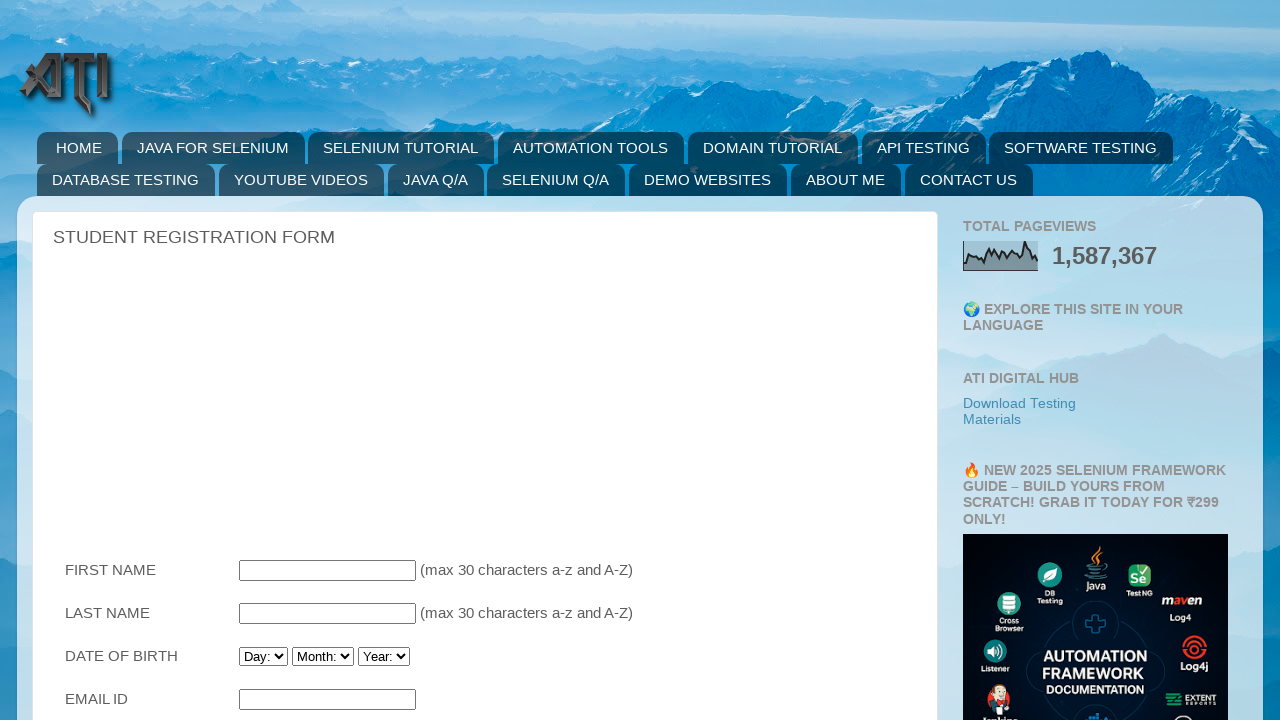

Waited for checkbox elements to load
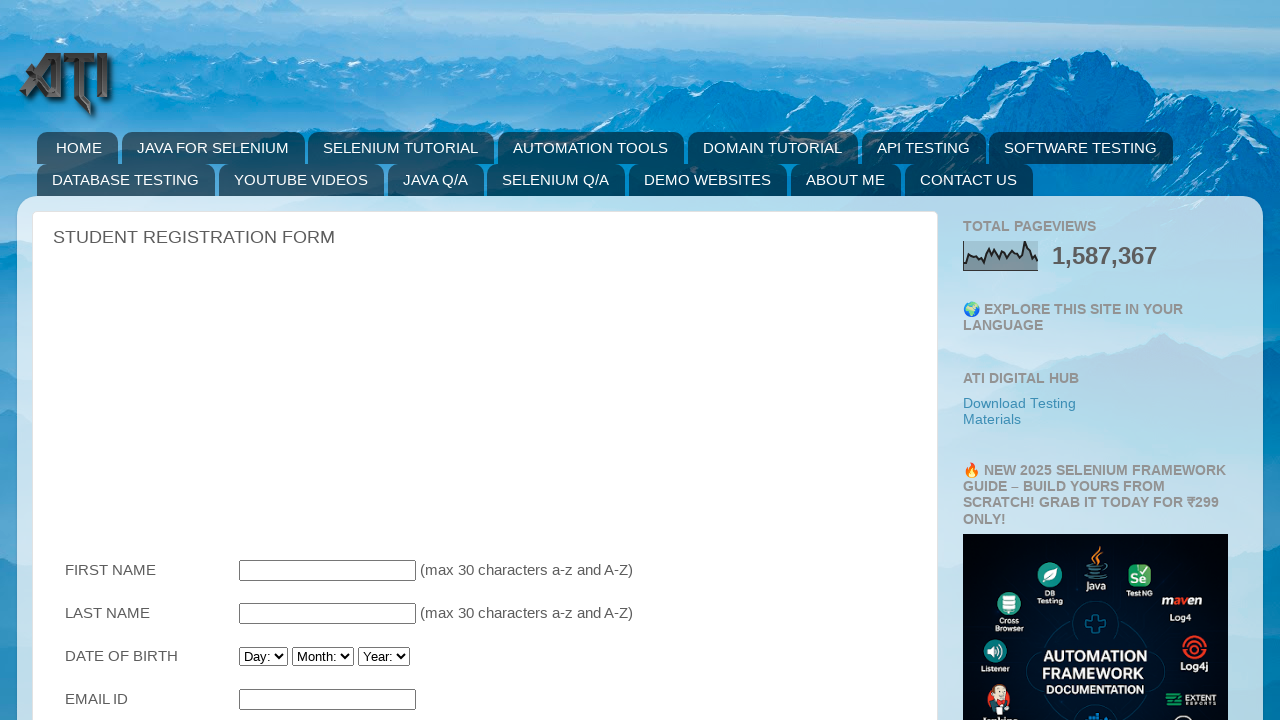

Located all checkbox elements on the form
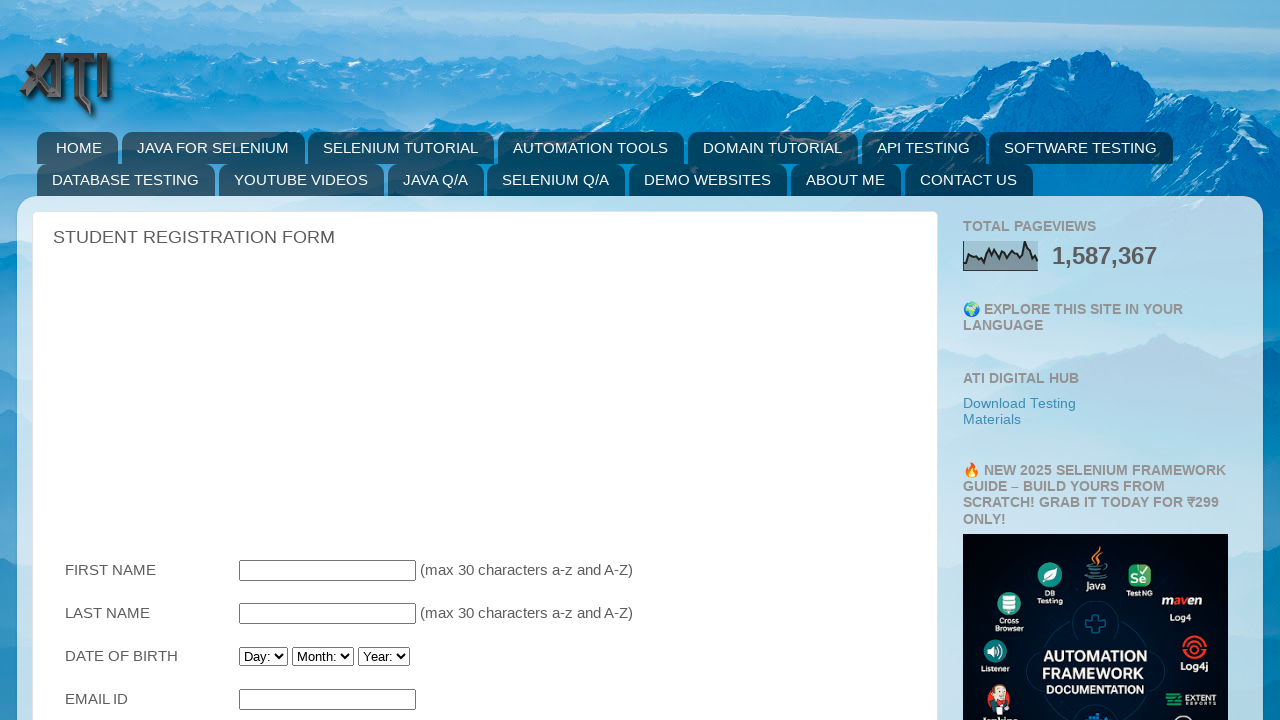

Verified that 5 checkboxes are present on the page
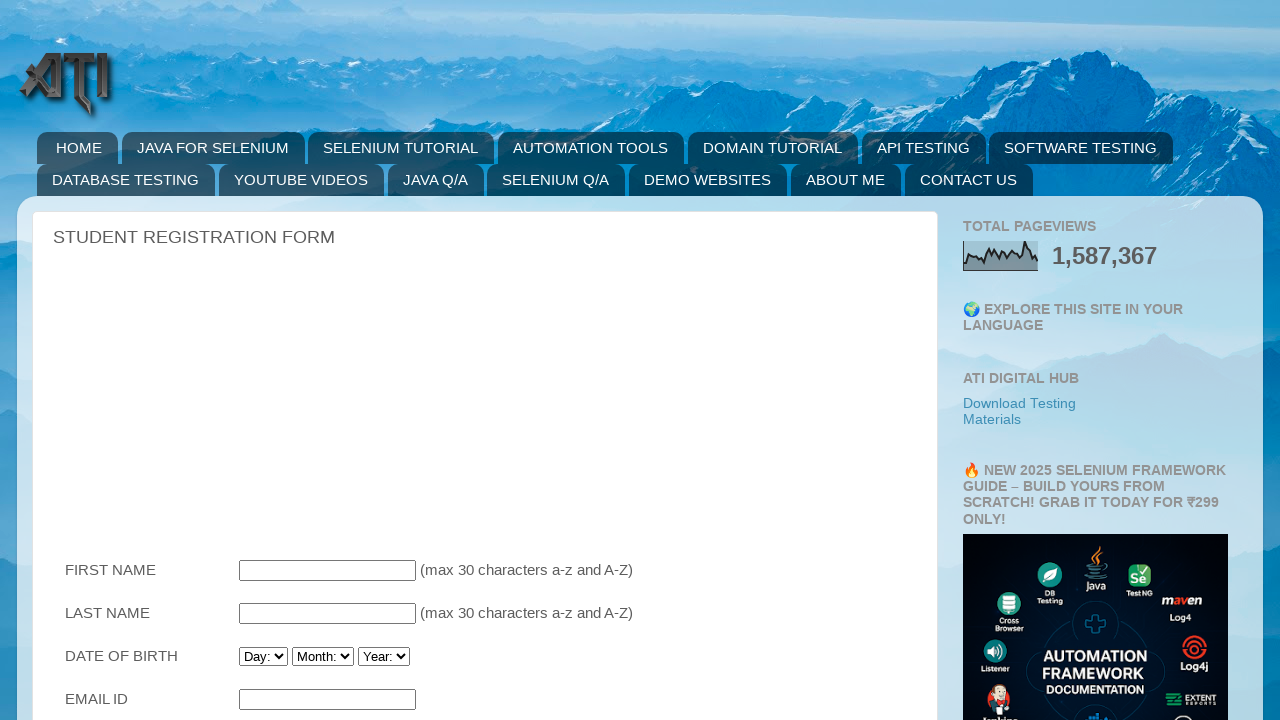

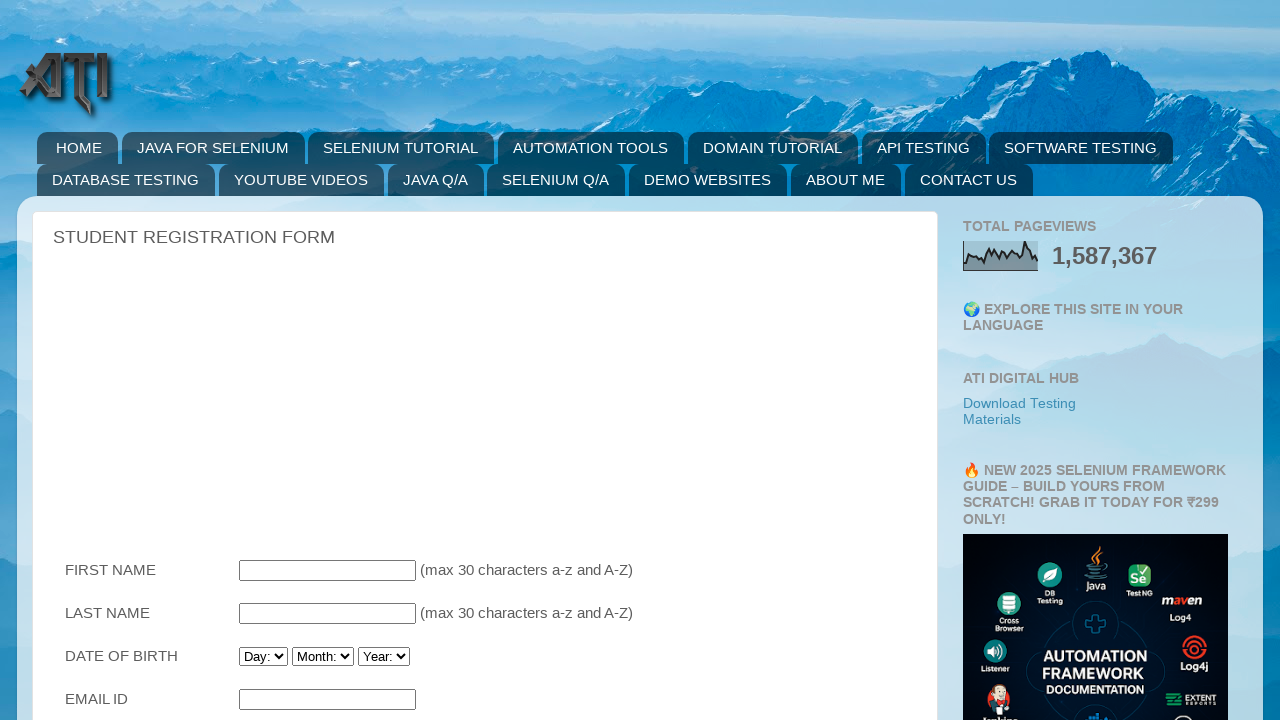